Tests navigation to rental properties section and verifies MFK Strateg 01 information is displayed

Starting URL: https://strateg.by

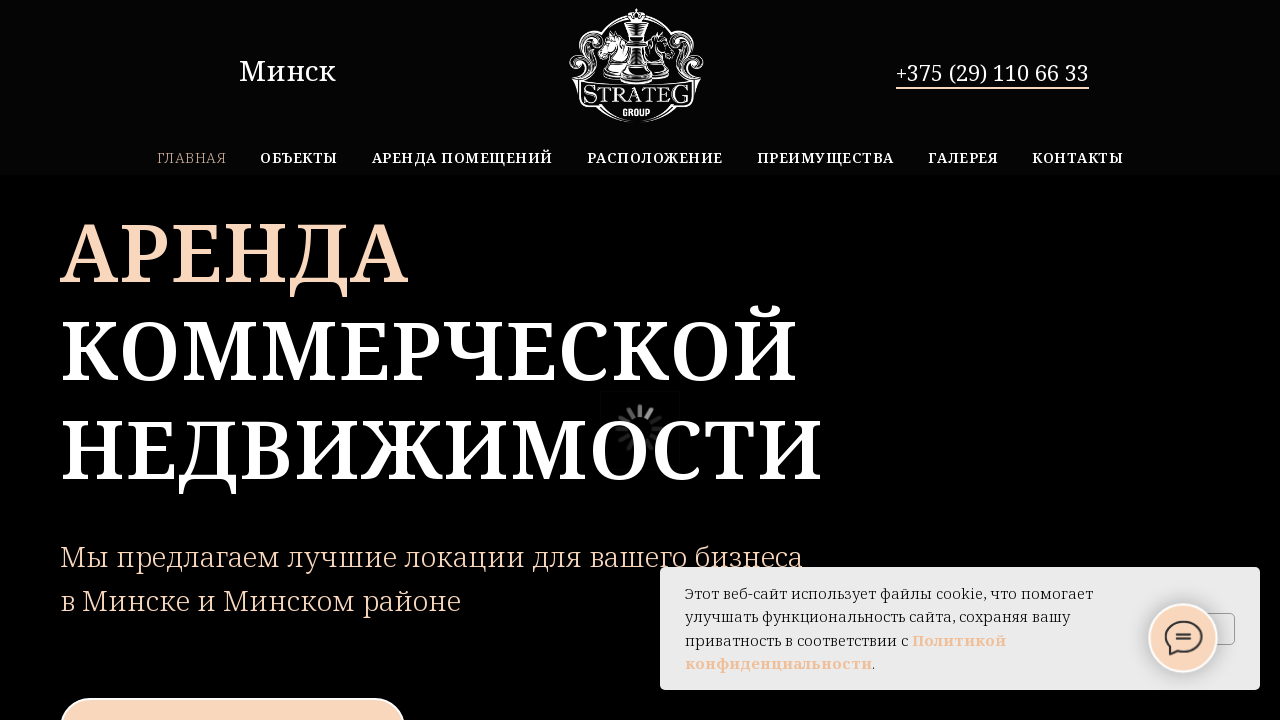

Clicked on 'Аренда помещений' (Rental Properties) button at (462, 158) on xpath=//*[@class='t770__bottomwrapper t-align_center']//a[contains(text(), 'Арен
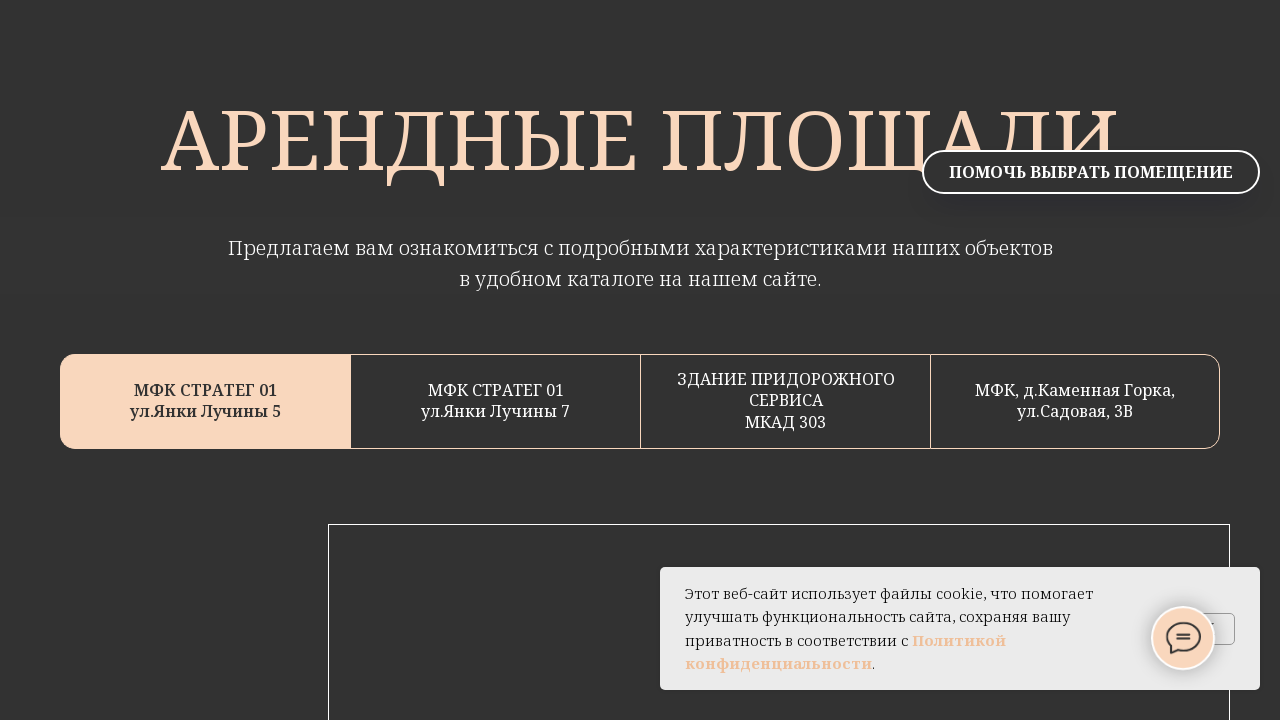

Waited for МФК СТРАТЕГ 01 element to load
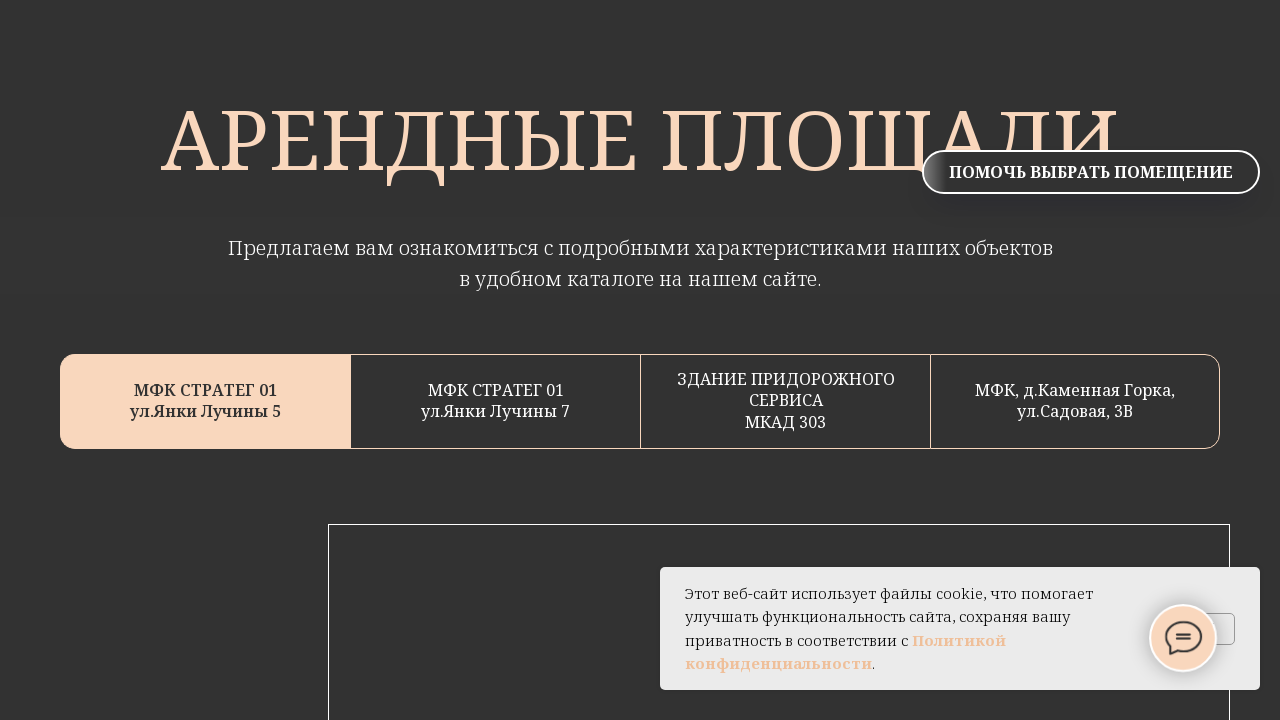

Located МФК СТРАТЕГ 01 element
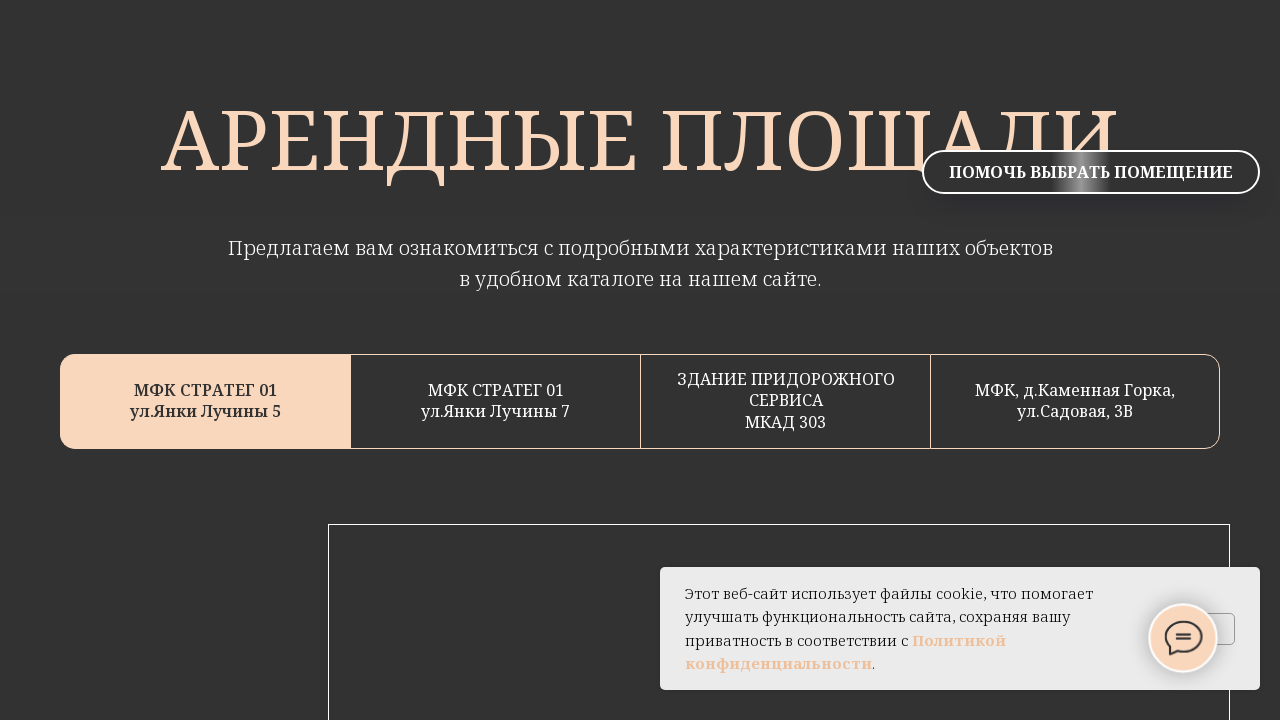

Verified that МФК СТРАТЕГ 01 information is displayed
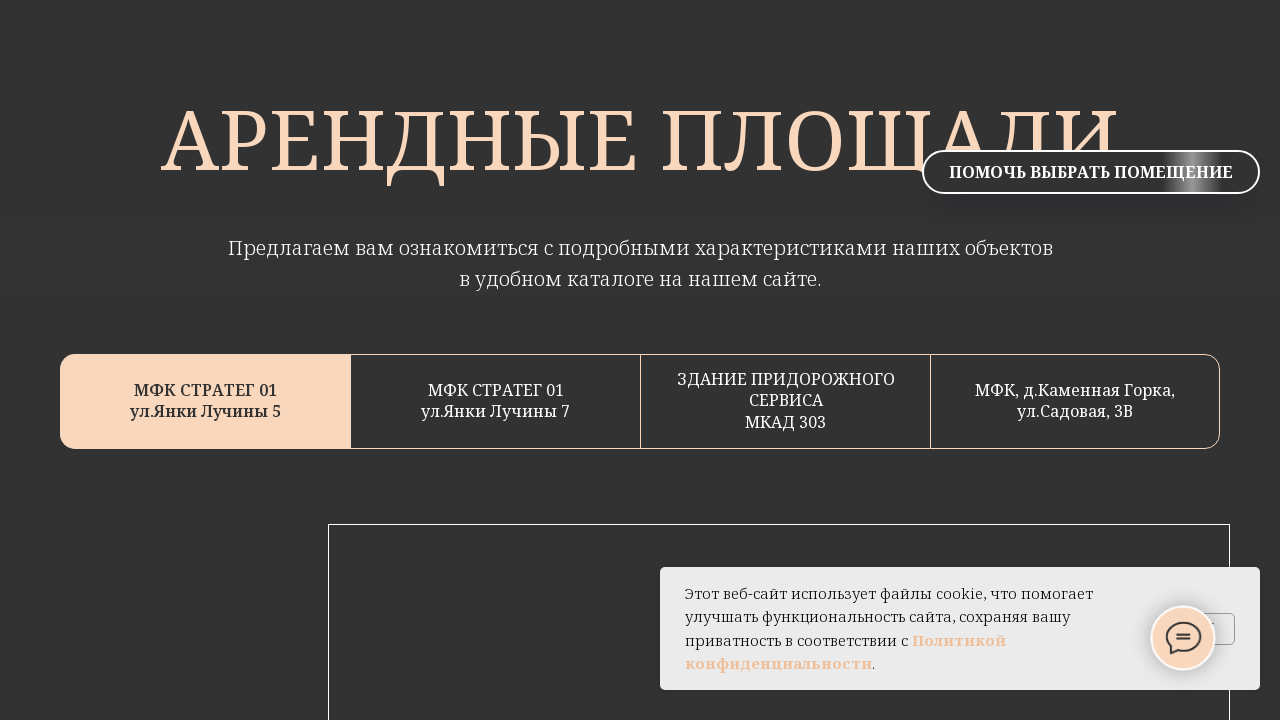

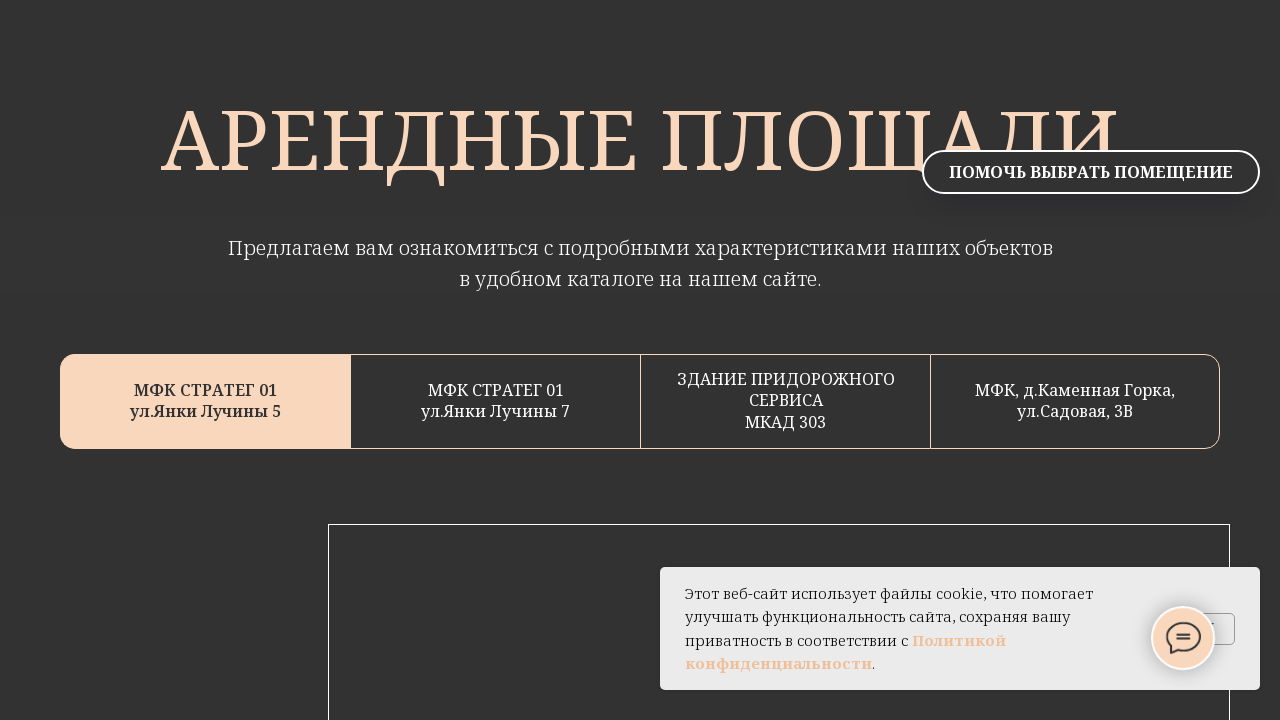